Solves a math problem by extracting a value from an element attribute, calculating the result, and filling a form with checkbox and radio button selections

Starting URL: http://suninjuly.github.io/get_attribute.html

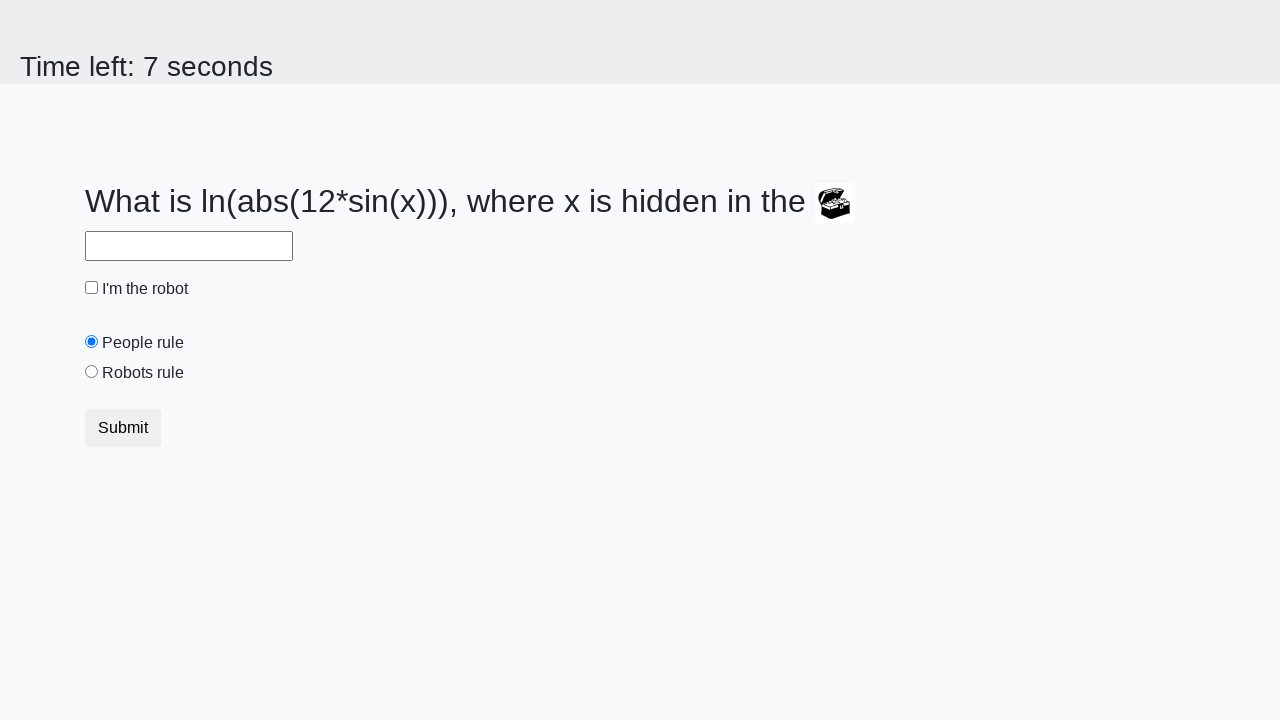

Located treasure element on page
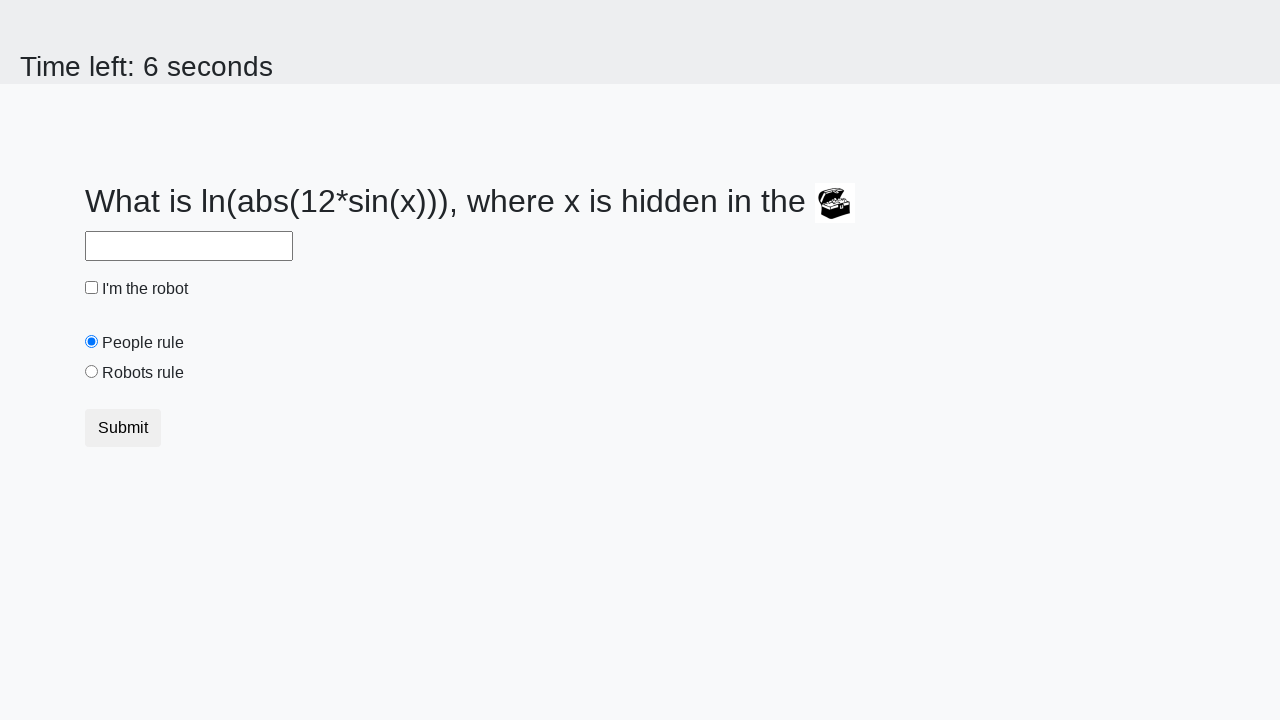

Extracted valuex attribute from treasure element: 545
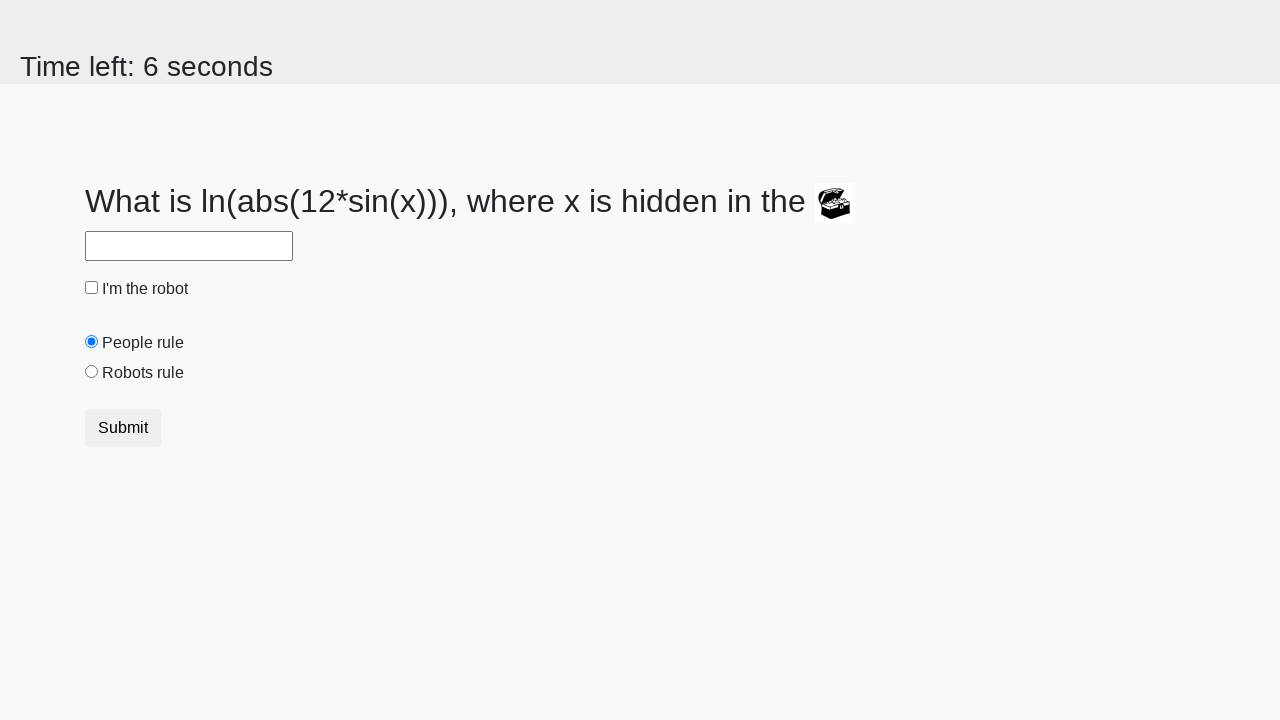

Calculated math problem result: 2.482705506052213
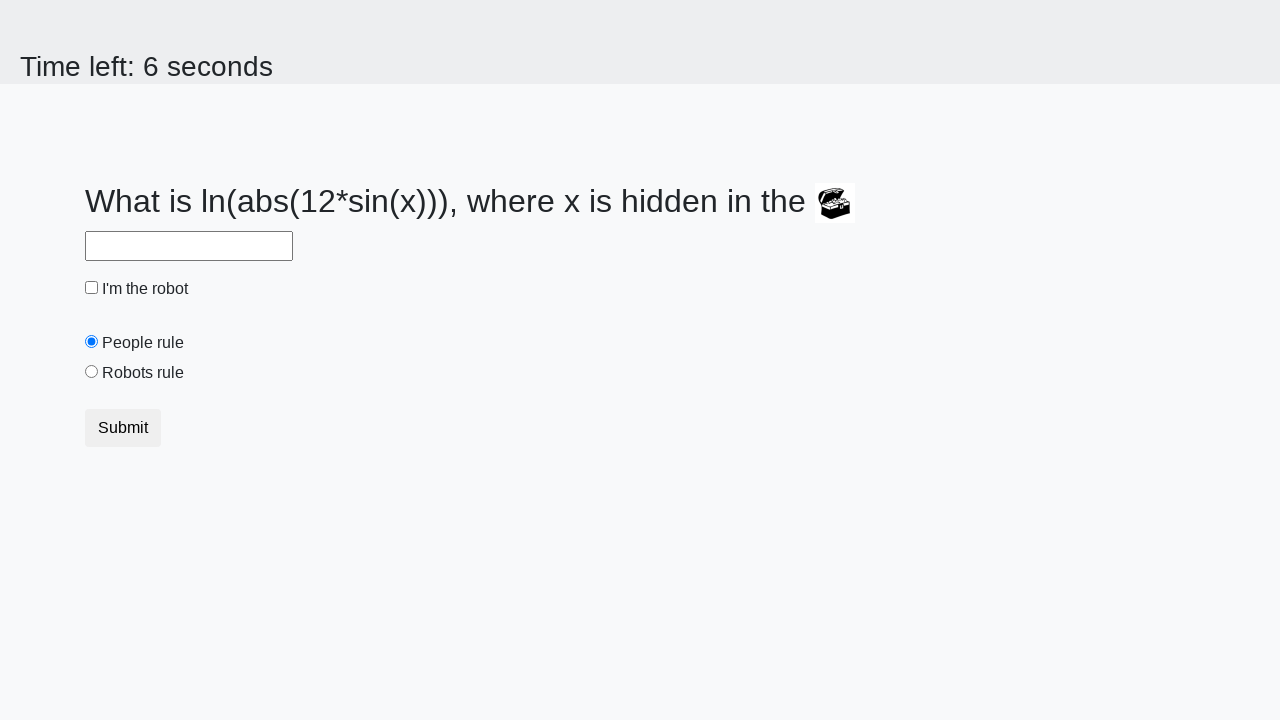

Filled answer field with calculated value: 2.482705506052213 on #answer
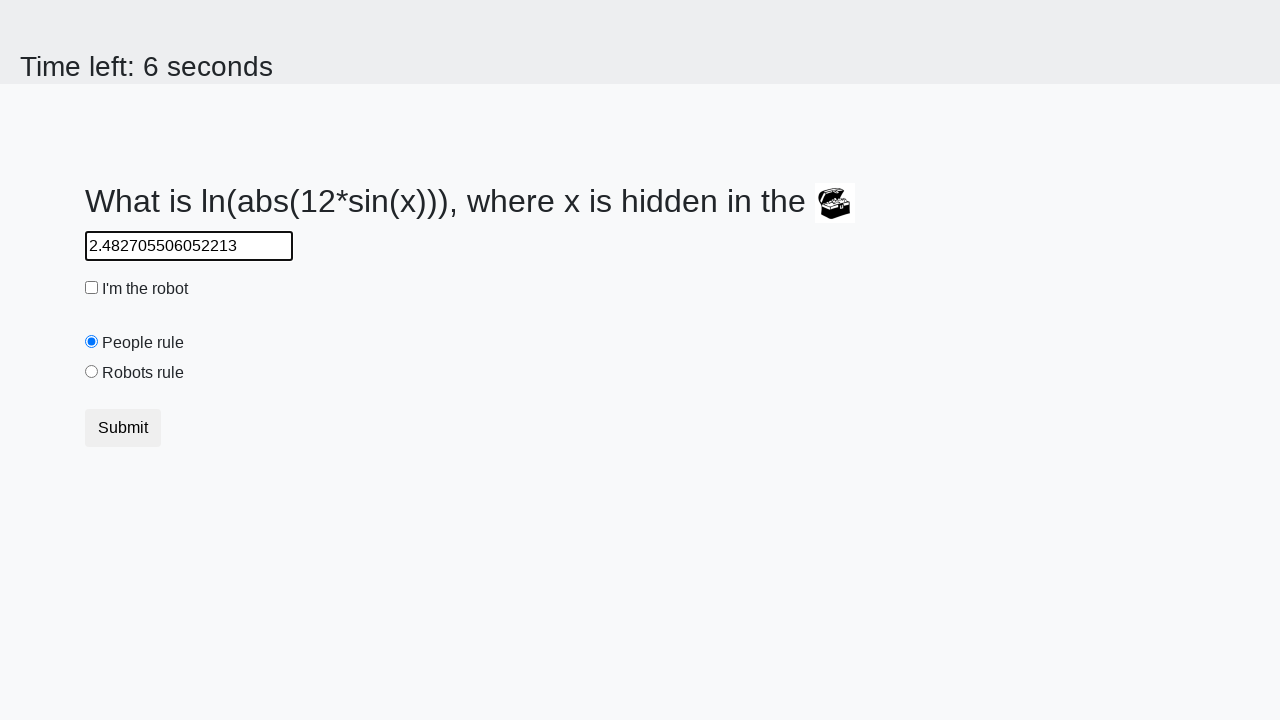

Clicked robot checkbox at (92, 288) on #robotCheckbox
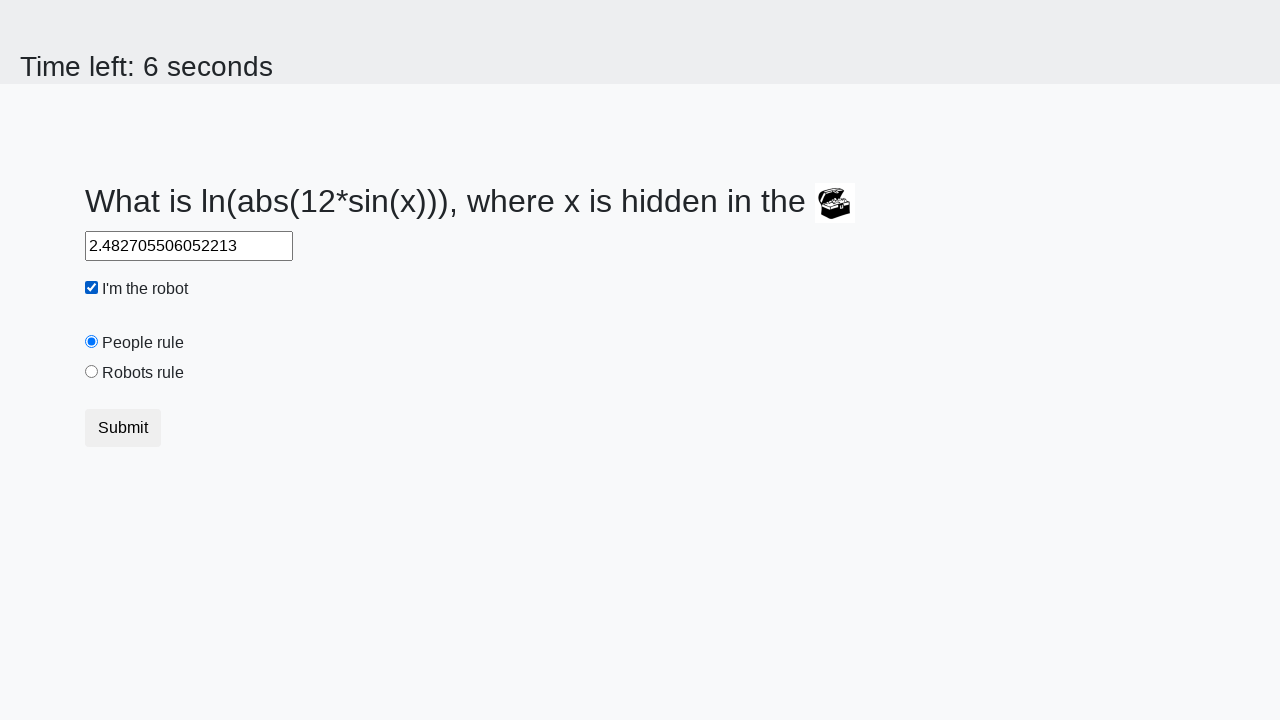

Selected robots rule radio button at (92, 372) on #robotsRule
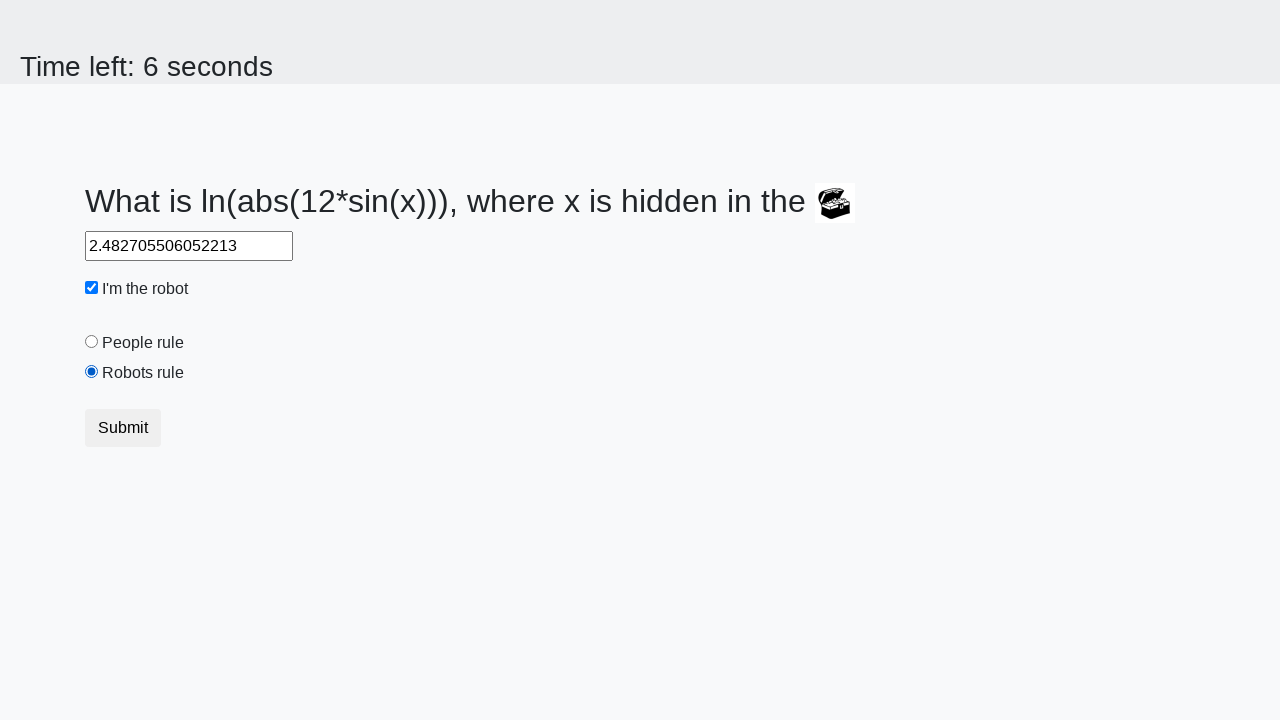

Clicked submit button at (123, 428) on button.btn
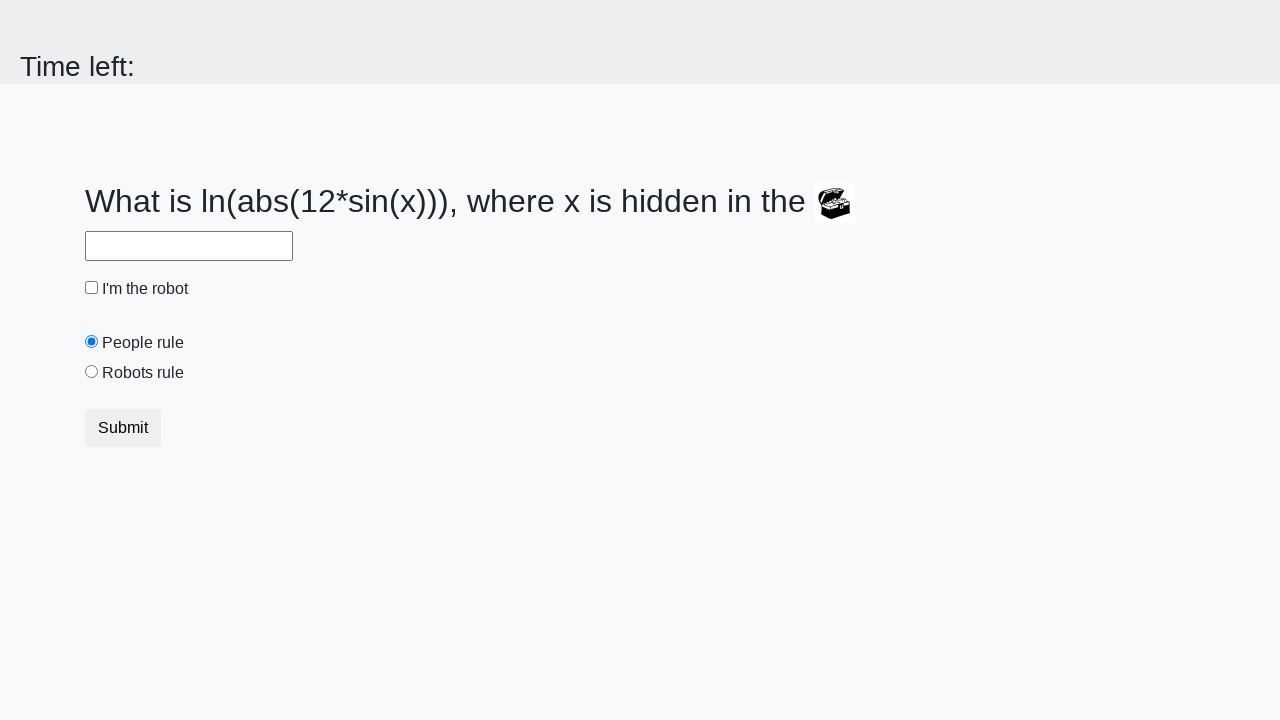

Waited for result page to load
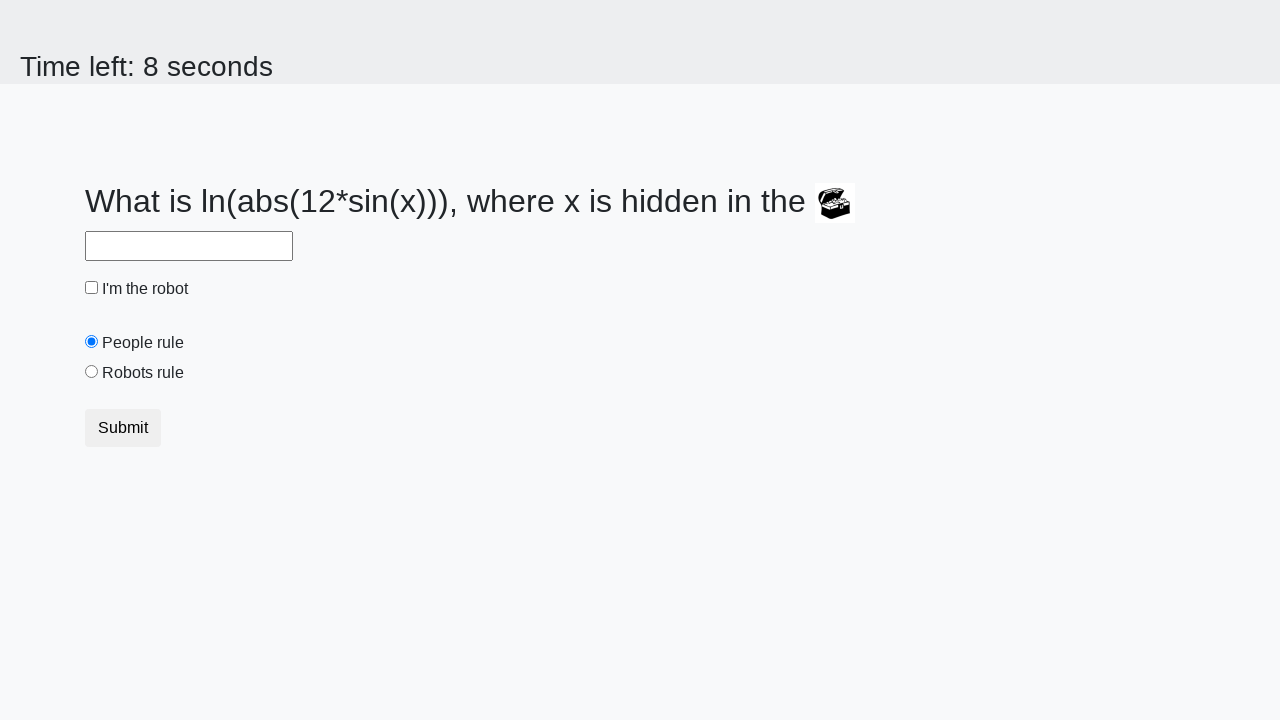

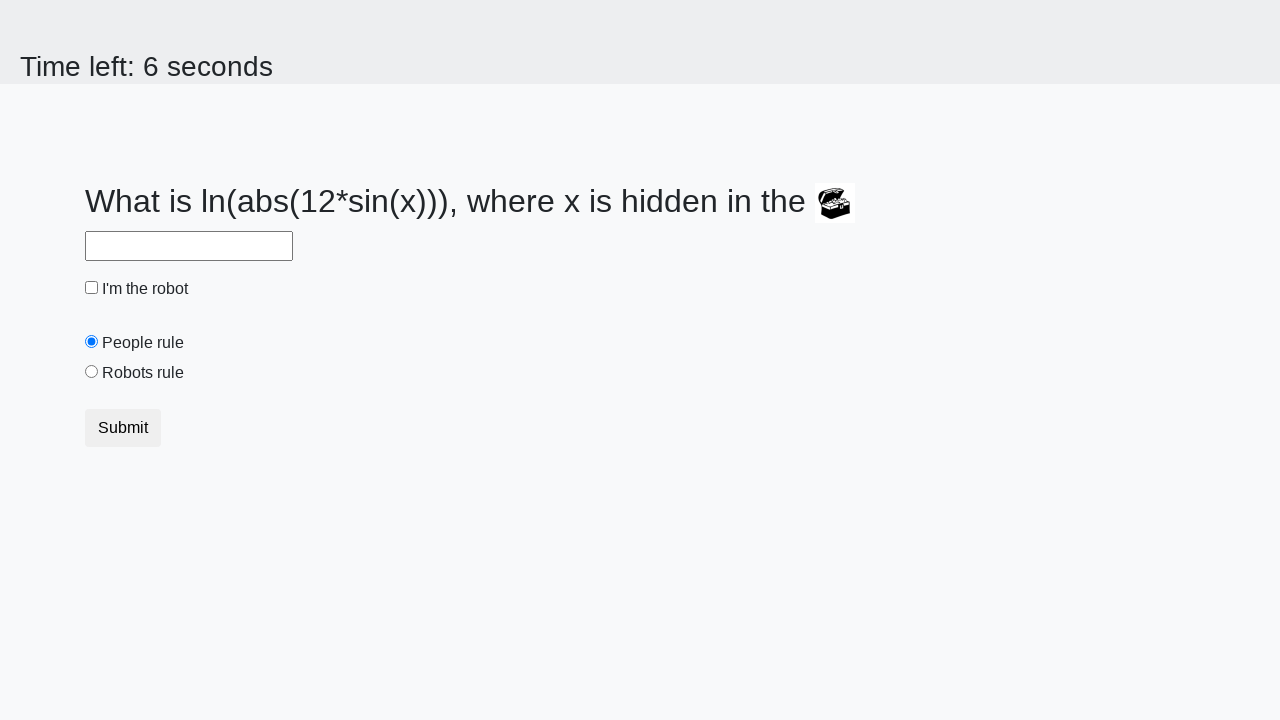